Tests dynamic controls page by clicking the Enable button and verifying that the "It's enabled!" message appears

Starting URL: https://the-internet.herokuapp.com/dynamic_controls

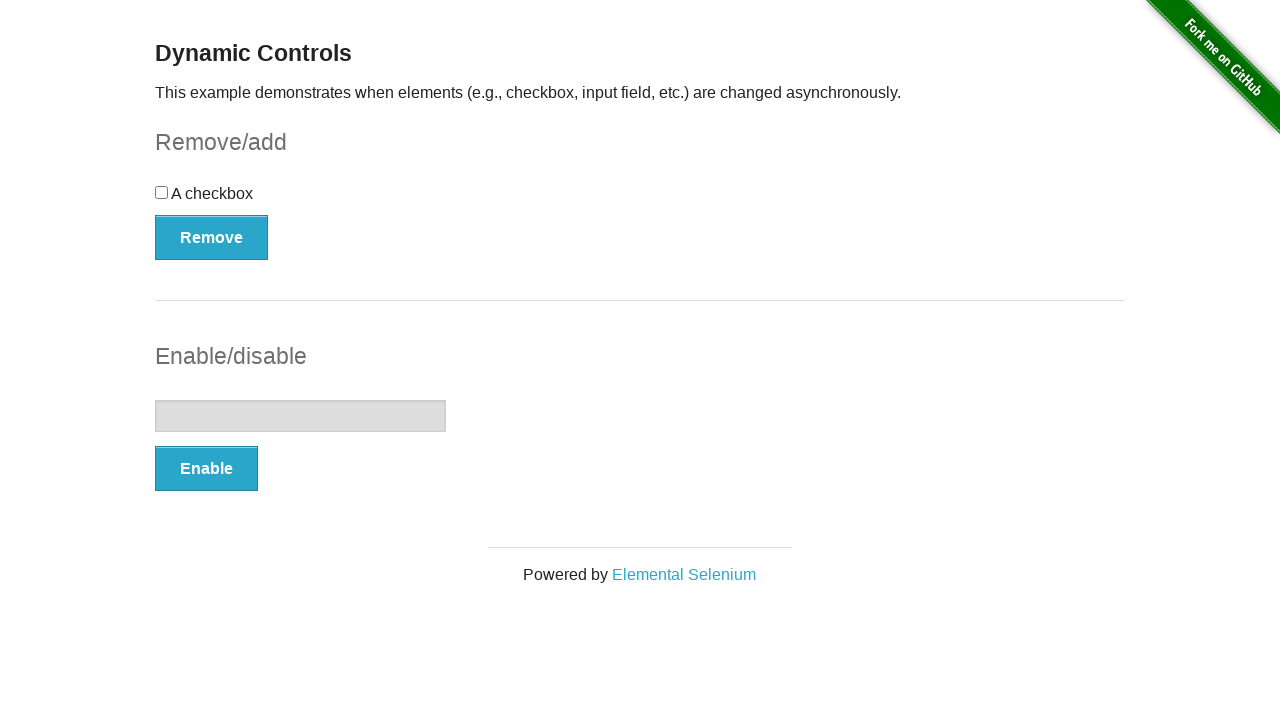

Clicked the Enable button at (206, 469) on xpath=//button[text()='Enable']
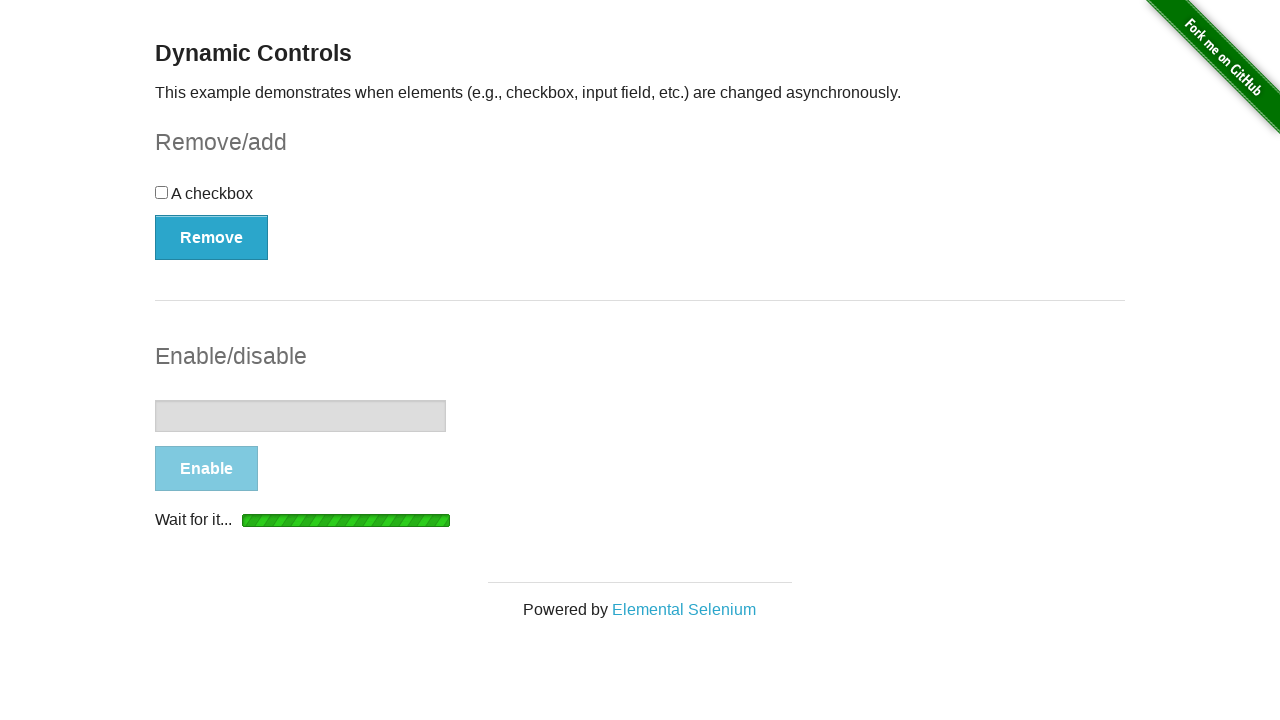

Verified that the 'It's enabled!' message appeared
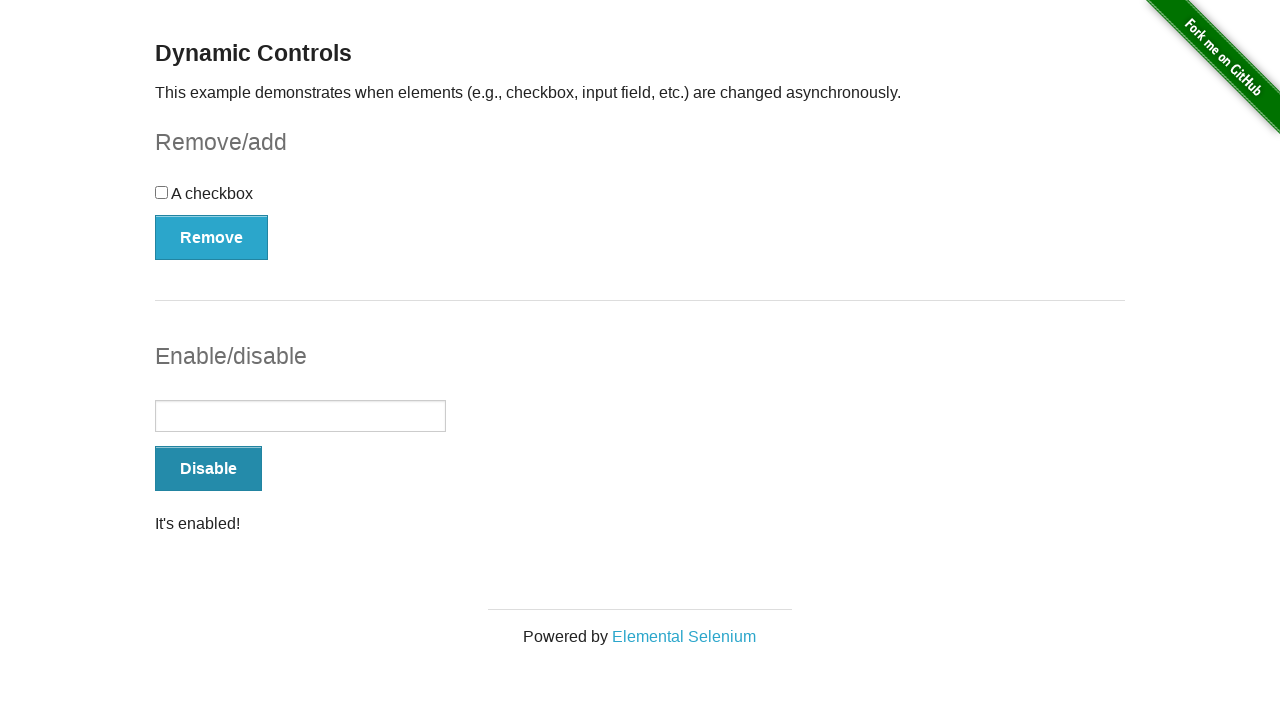

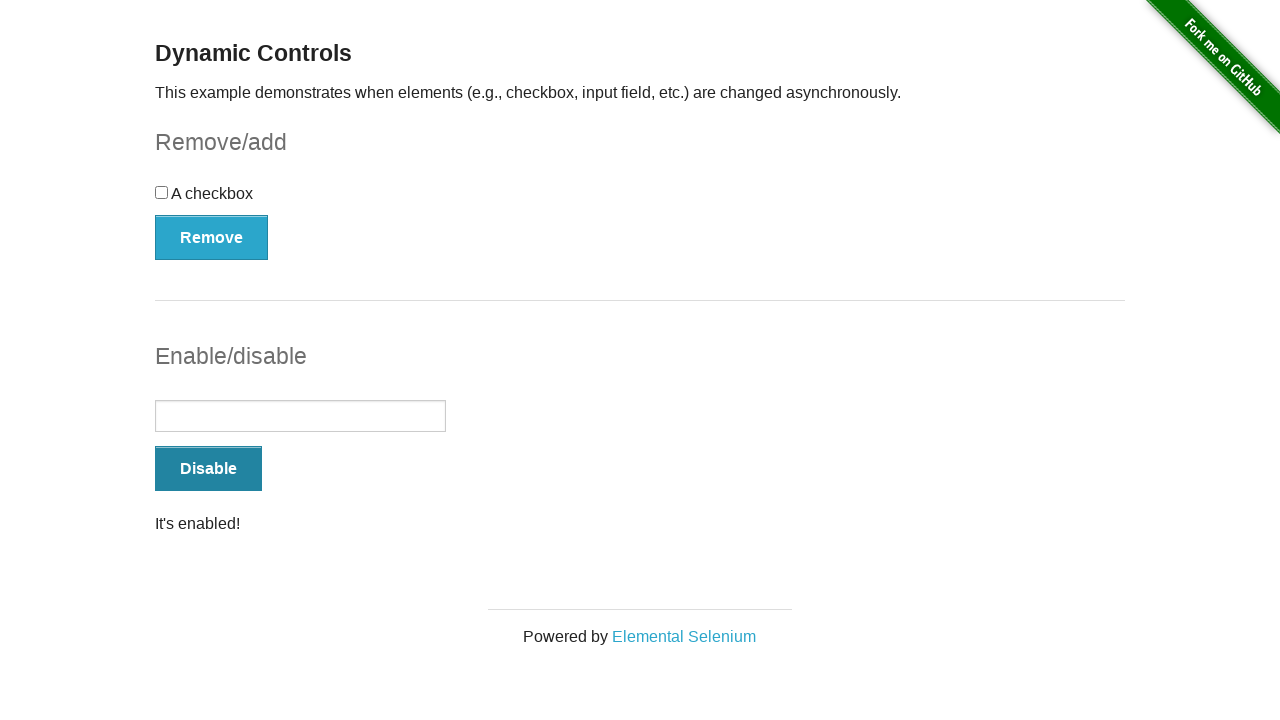